Tests tooltip functionality on DemoQA website by hovering over various elements (button, text field, and links) and verifying that the correct aria-describedby attributes are set when tooltips appear.

Starting URL: https://demoqa.com

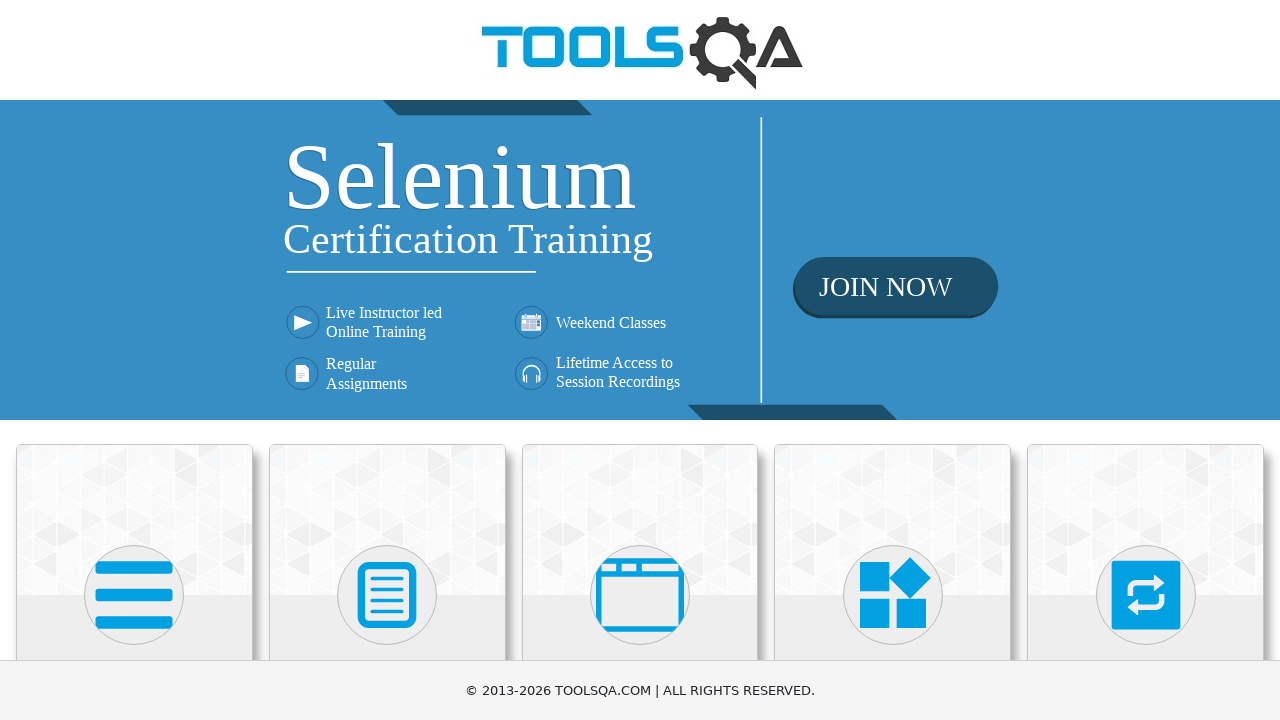

Clicked on Widgets card (4th card) at (893, 520) on (//div[@class='card mt-4 top-card'])[4]
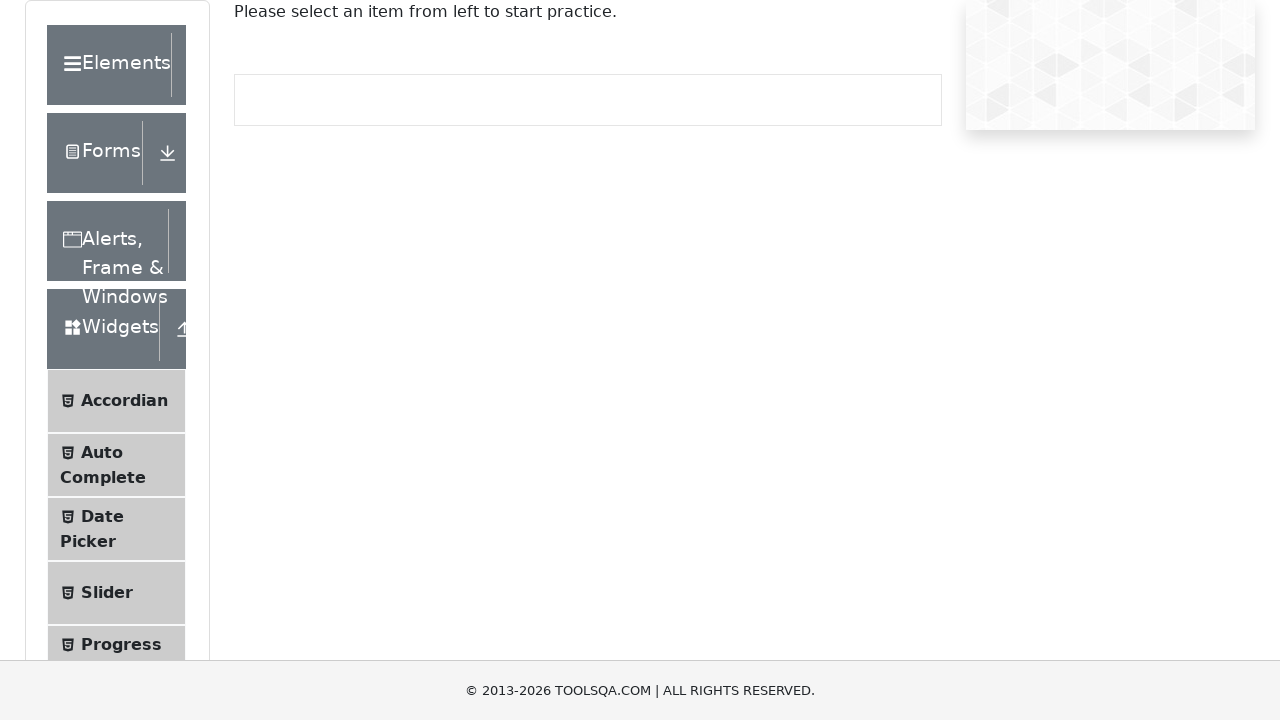

Scrolled to Tool Tips menu item
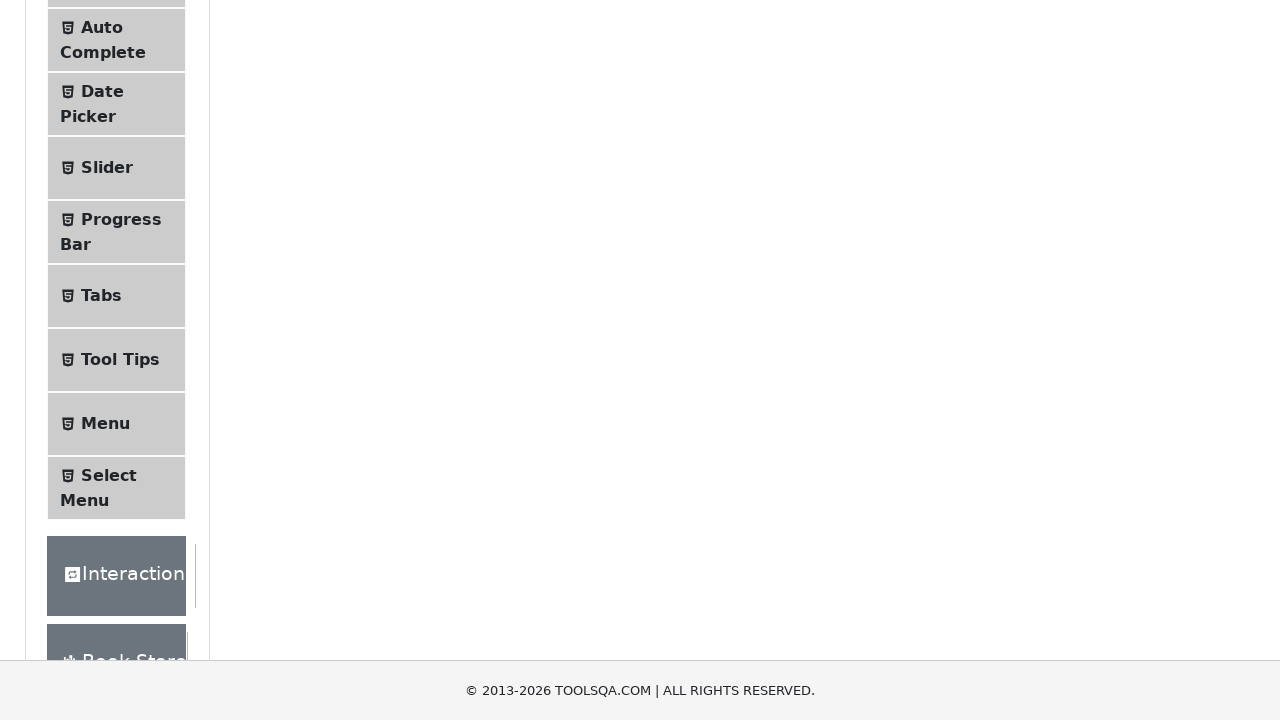

Clicked on Tool Tips menu item at (116, 360) on (//li[@id='item-6'])[2]
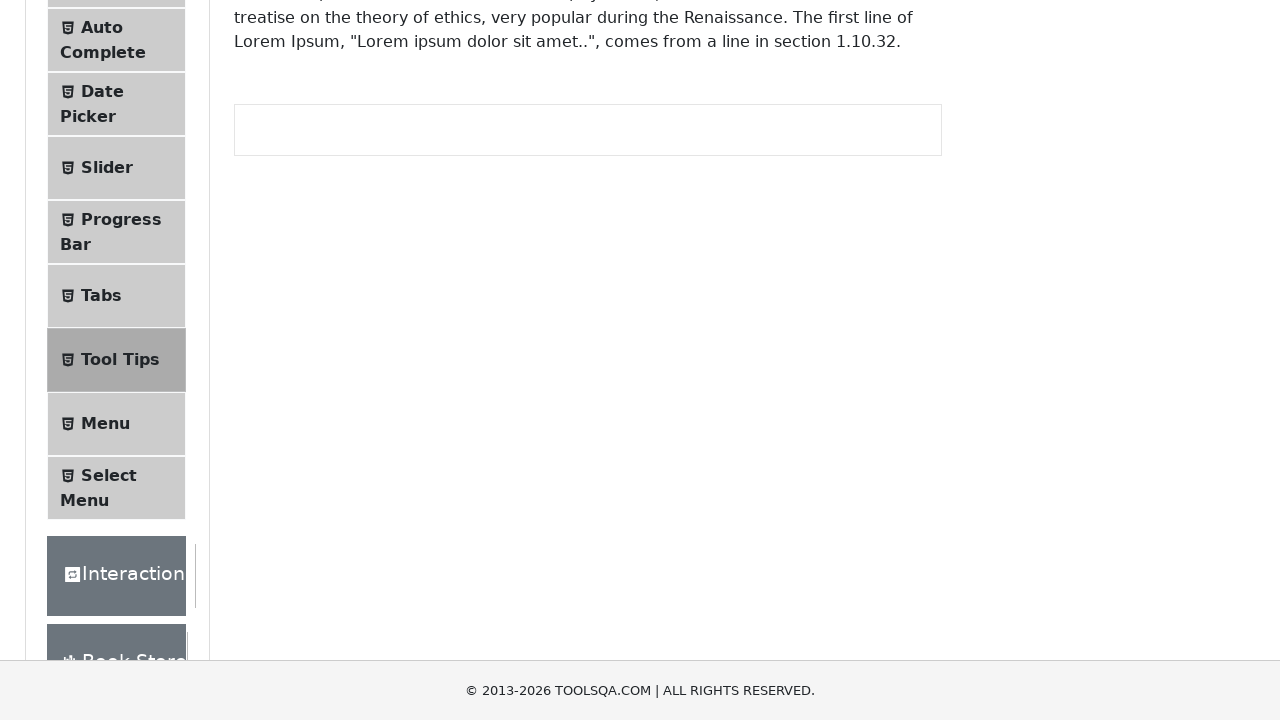

Hovered over button to trigger tooltip at (313, 282) on #toolTipButton
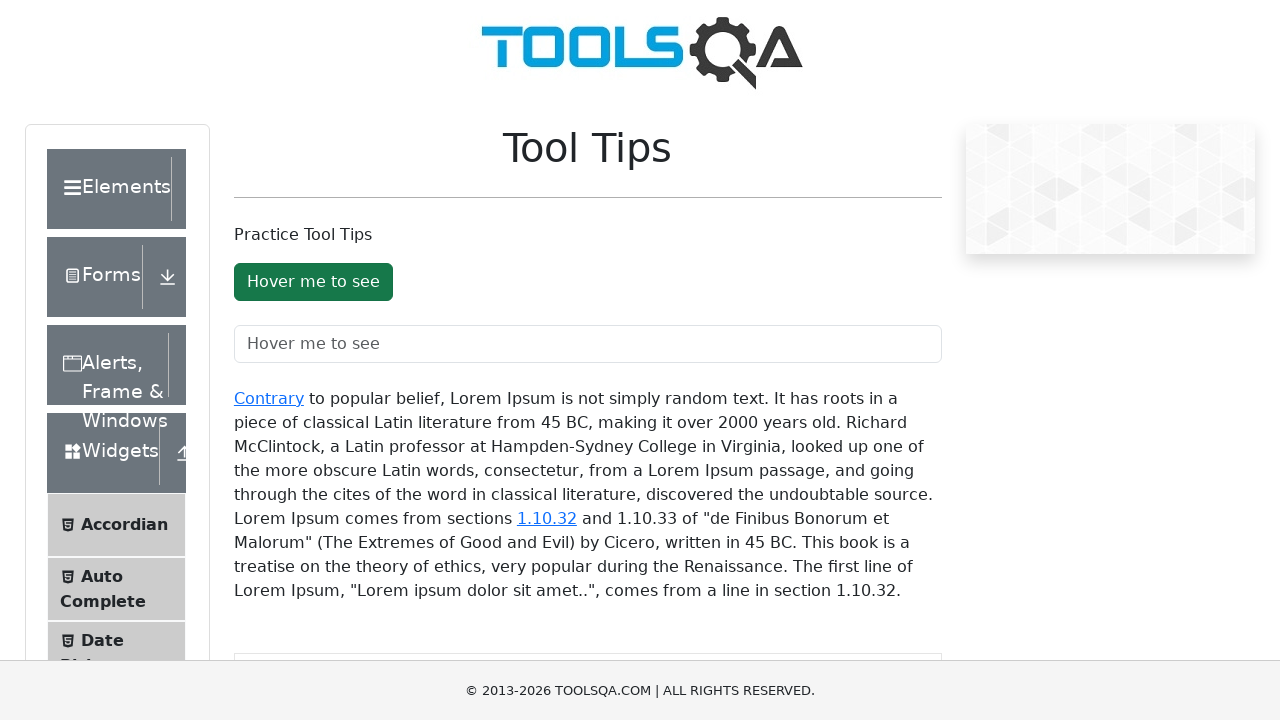

Waited for tooltip to appear
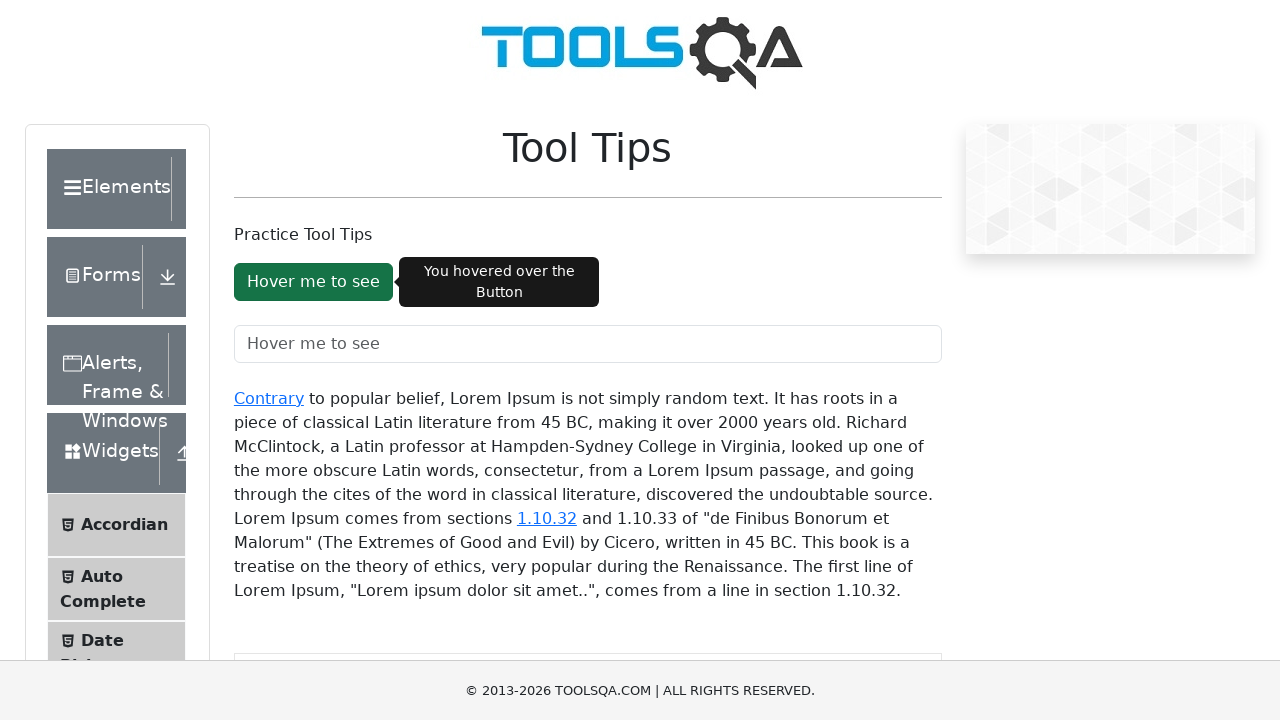

Retrieved aria-describedby attribute from button: 'buttonToolTip'
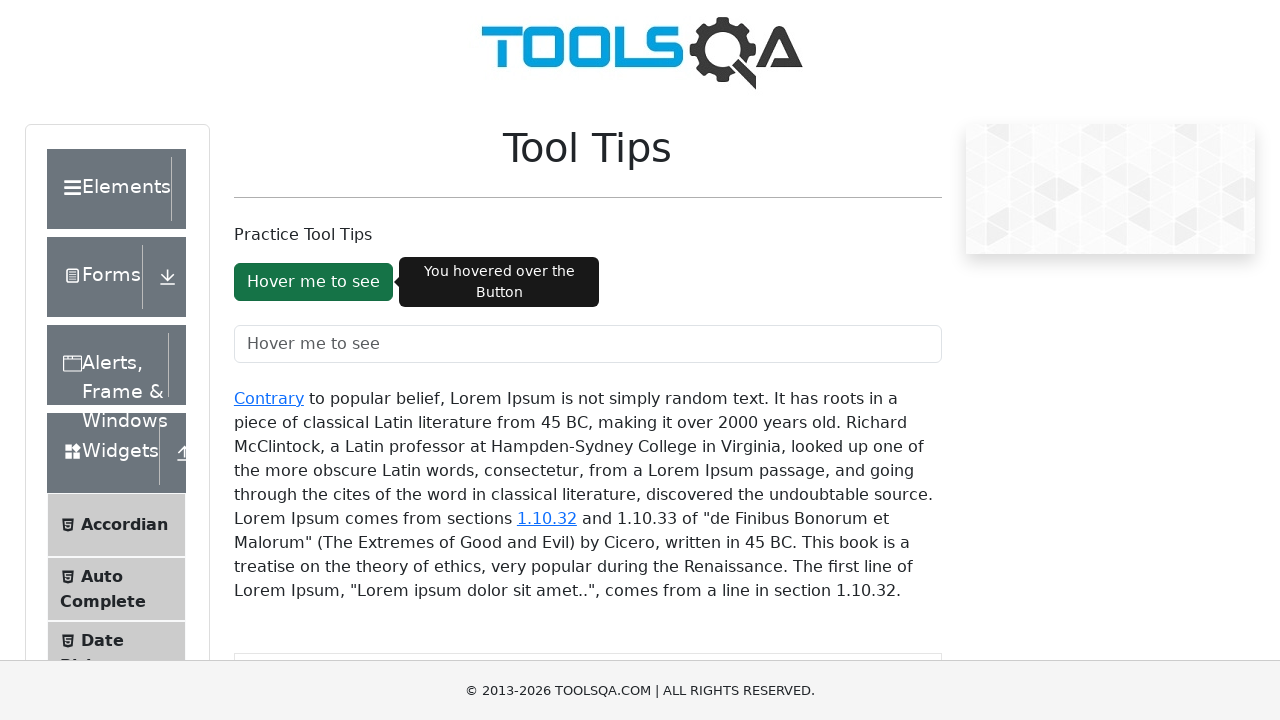

Verified button tooltip aria-describedby is 'buttonToolTip'
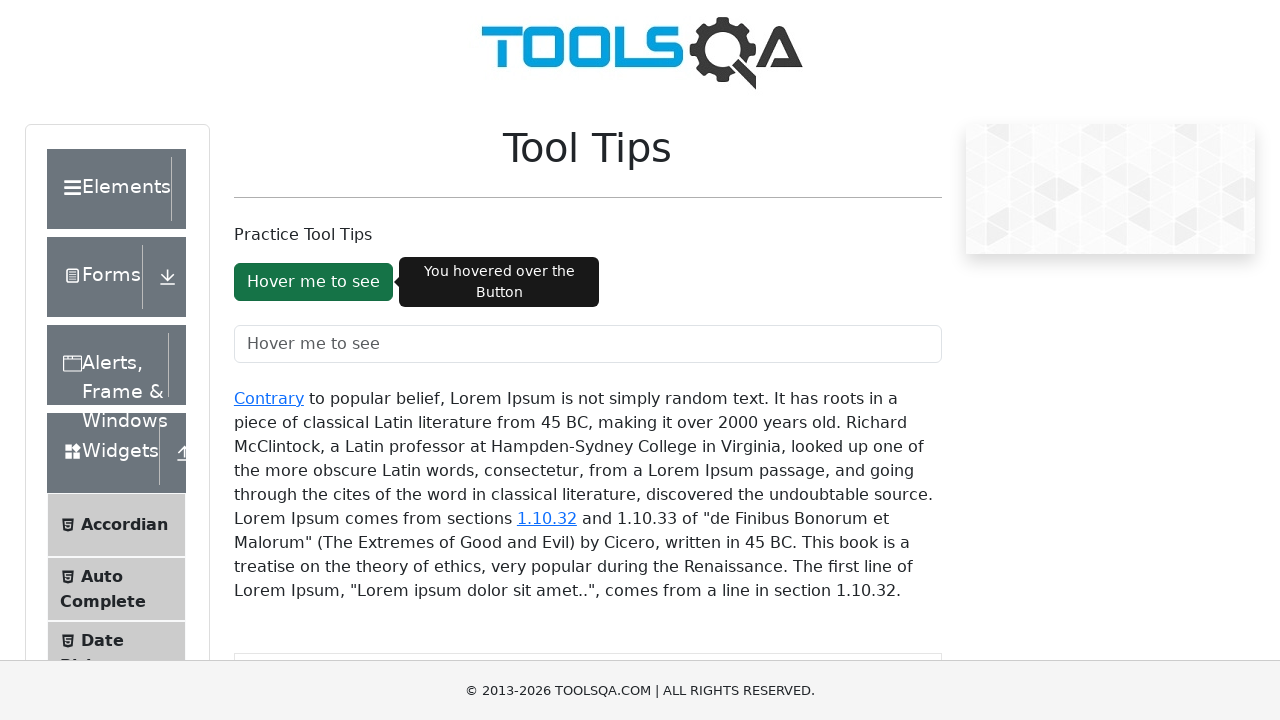

Hovered over text field to trigger tooltip at (588, 344) on #toolTipTextField
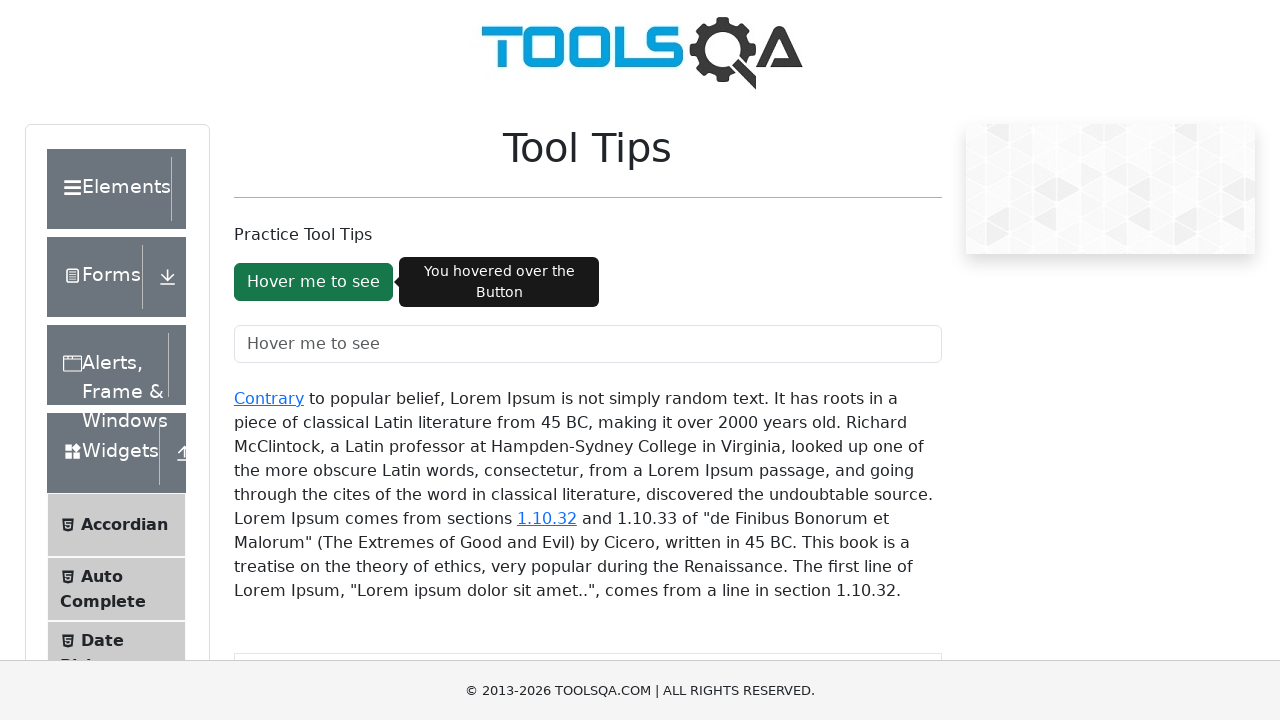

Waited for text field tooltip to appear
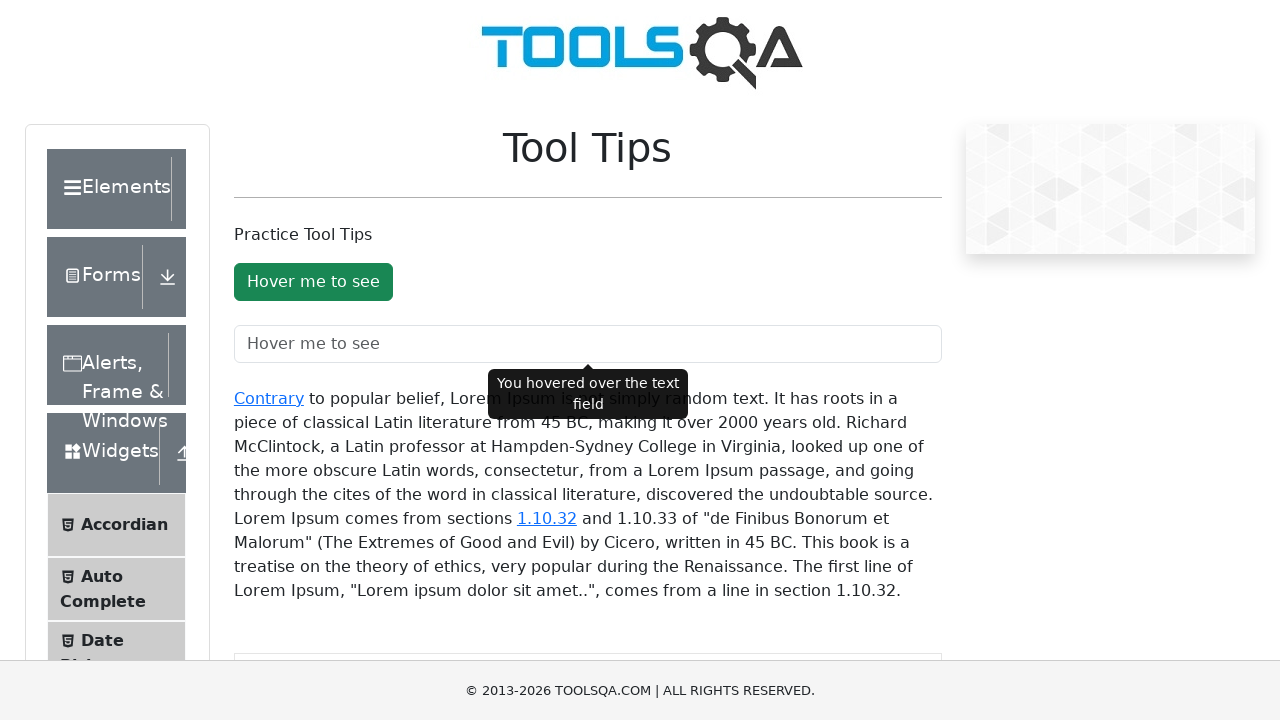

Retrieved aria-describedby attribute from text field: 'textFieldToolTip'
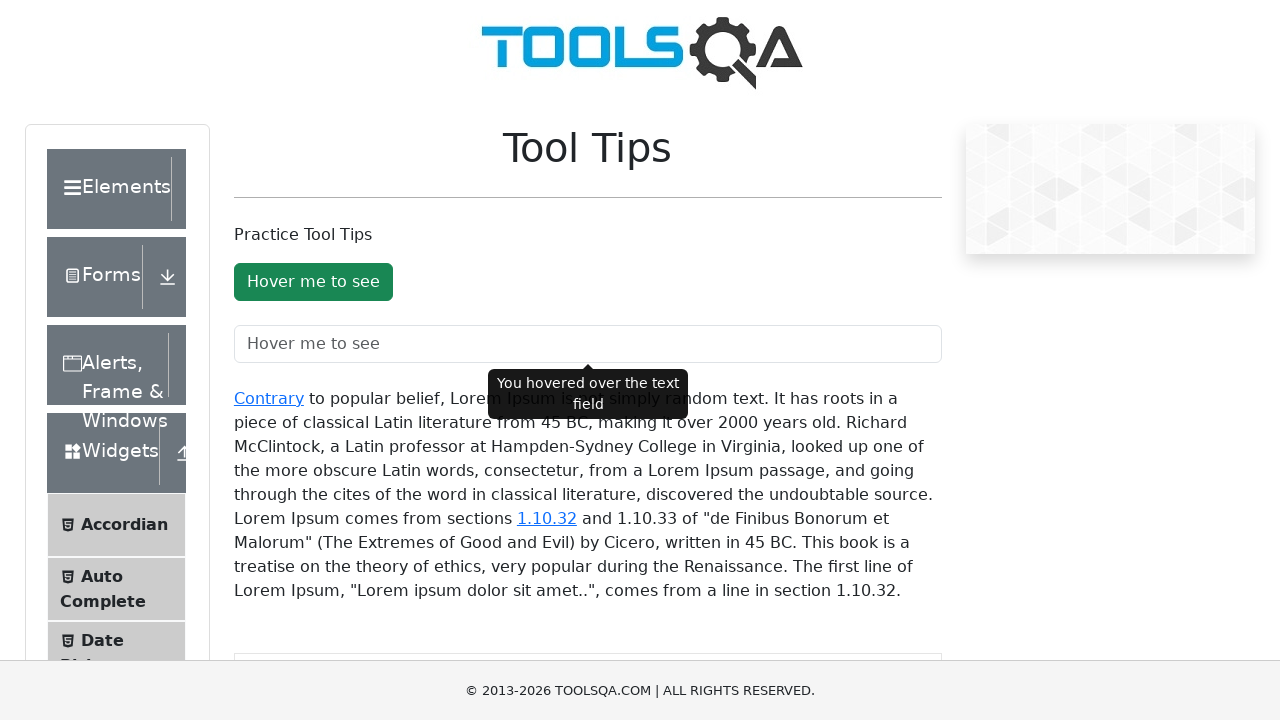

Verified text field tooltip aria-describedby is 'textFieldToolTip'
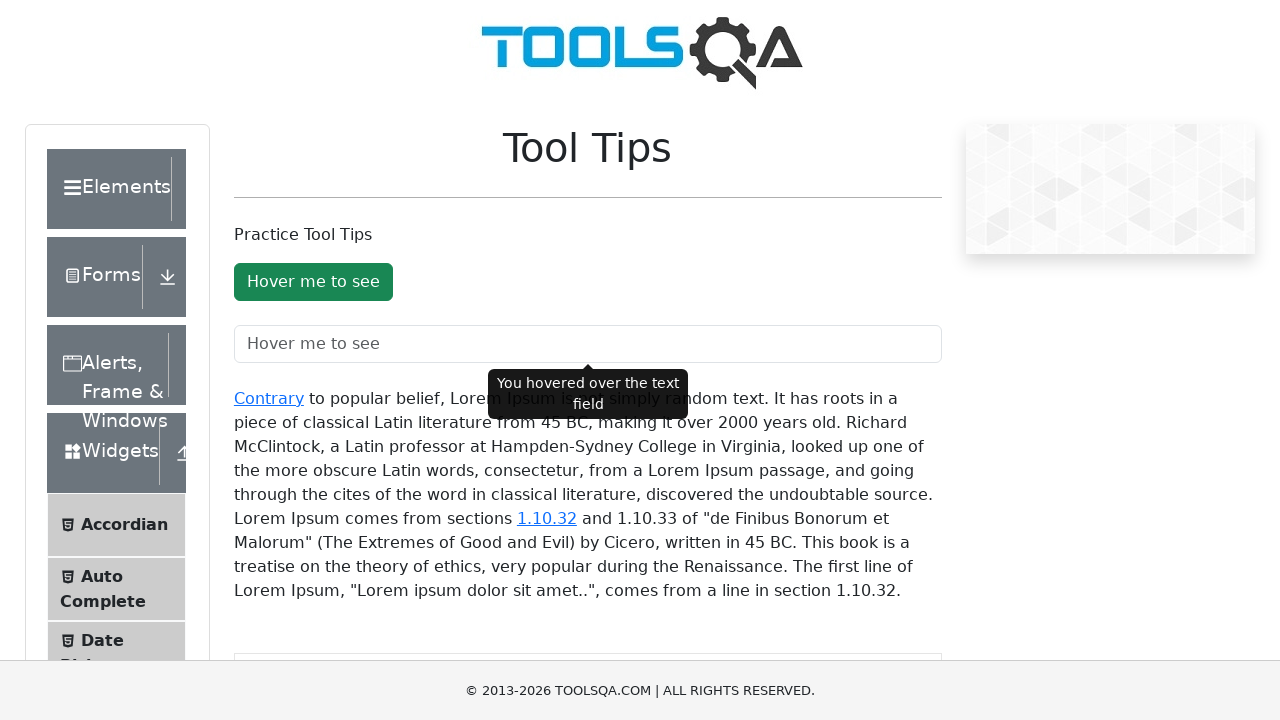

Hovered over 'Contrary' link to trigger tooltip at (269, 398) on xpath=//a[text()='Contrary']
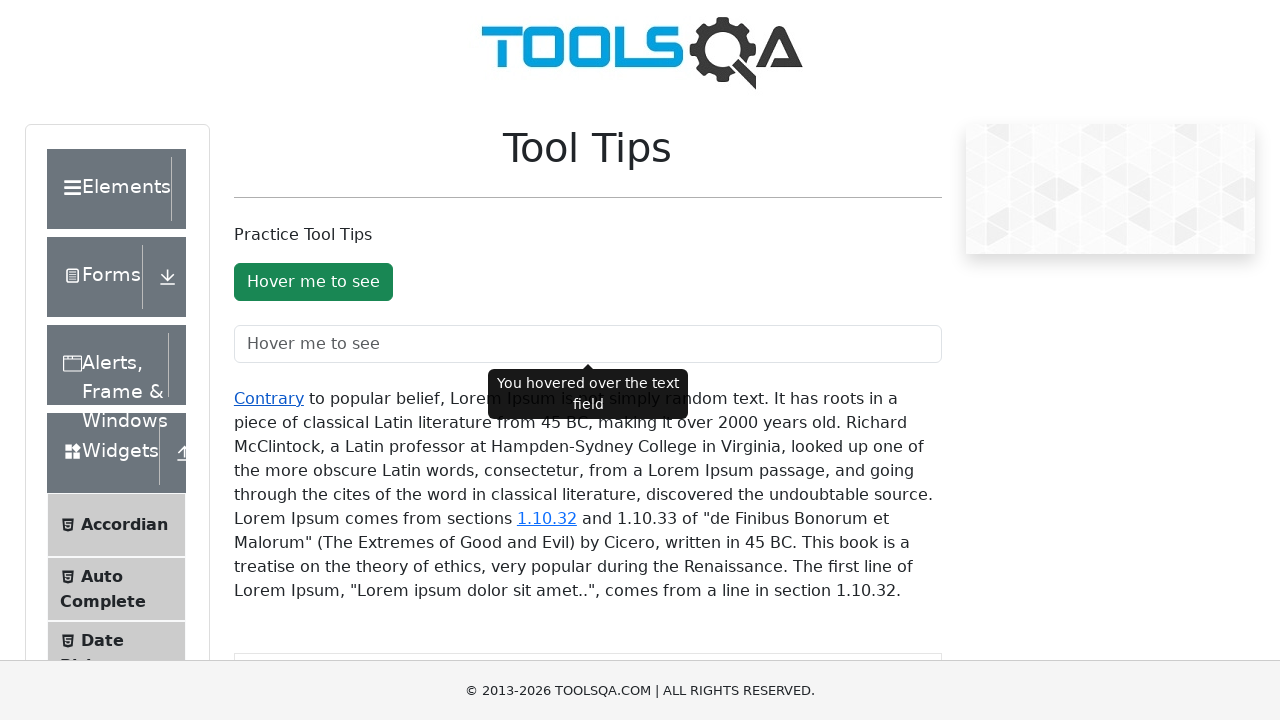

Waited for 'Contrary' link tooltip to appear
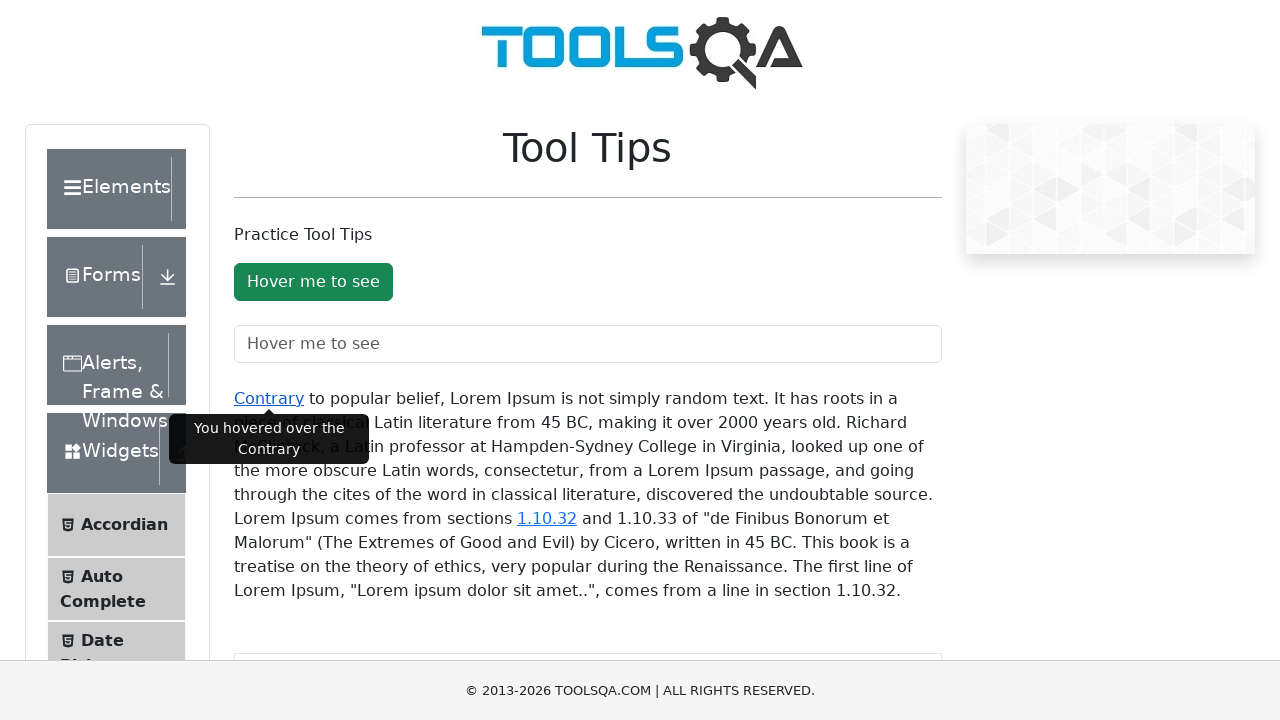

Retrieved aria-describedby attribute from 'Contrary' link: 'contraryTexToolTip'
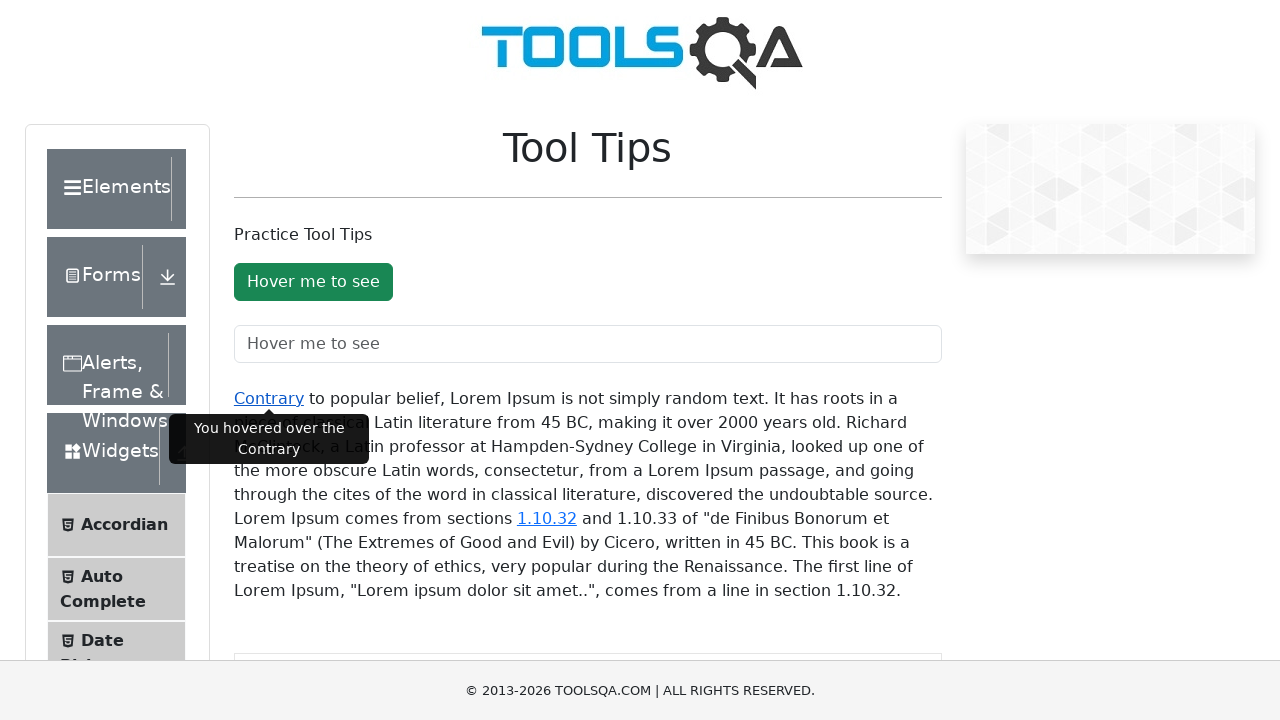

Verified 'Contrary' link tooltip aria-describedby is 'contraryTexToolTip'
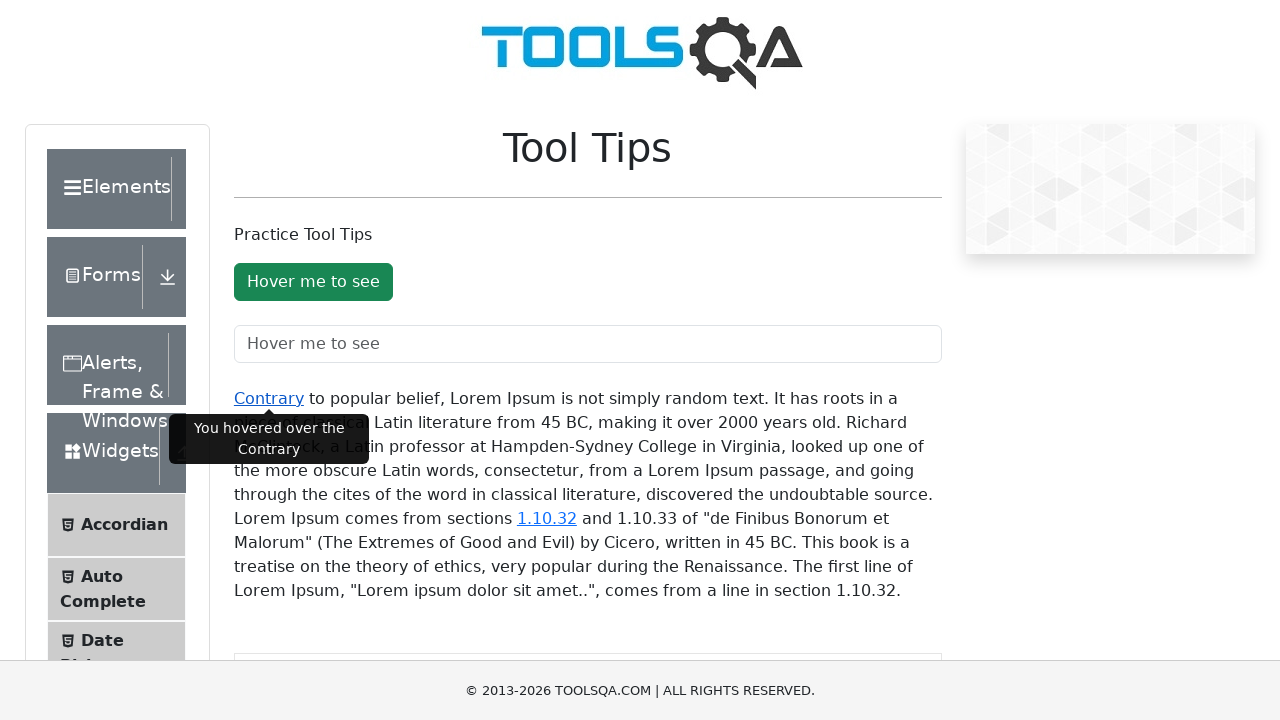

Hovered over '1.10.32' link to trigger tooltip at (547, 518) on xpath=//a[text()='1.10.32']
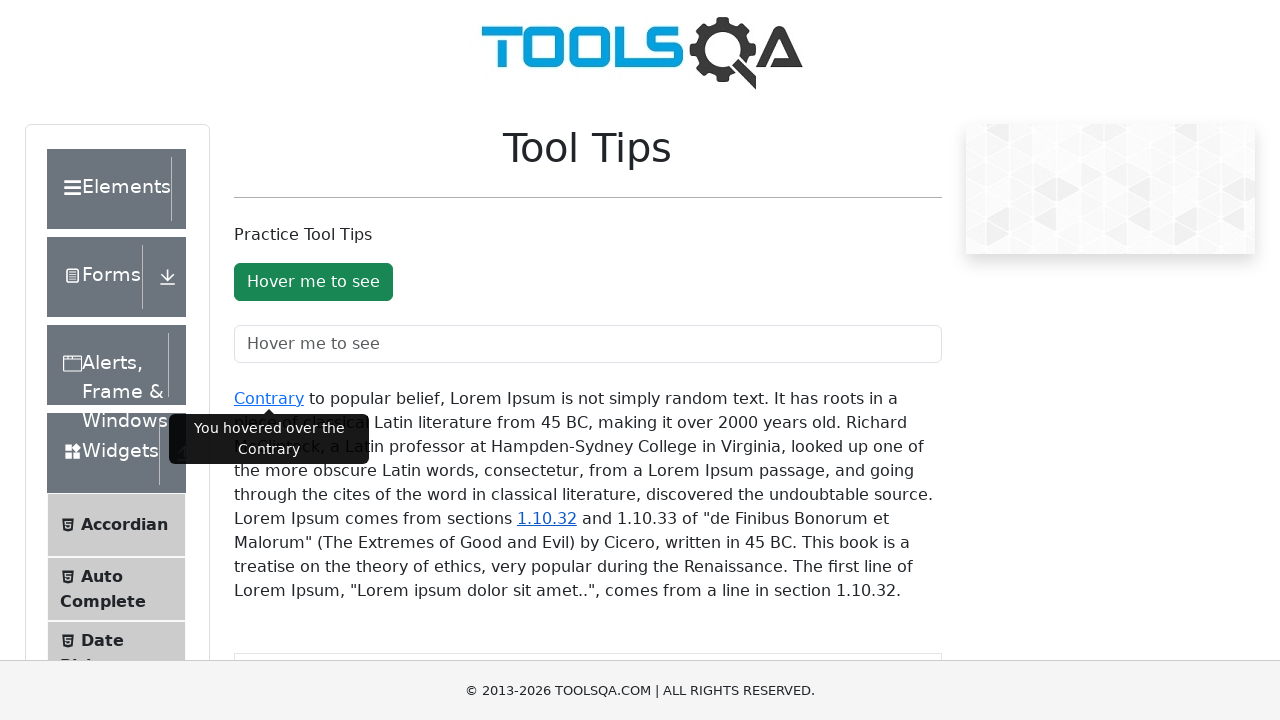

Waited for '1.10.32' link tooltip to appear
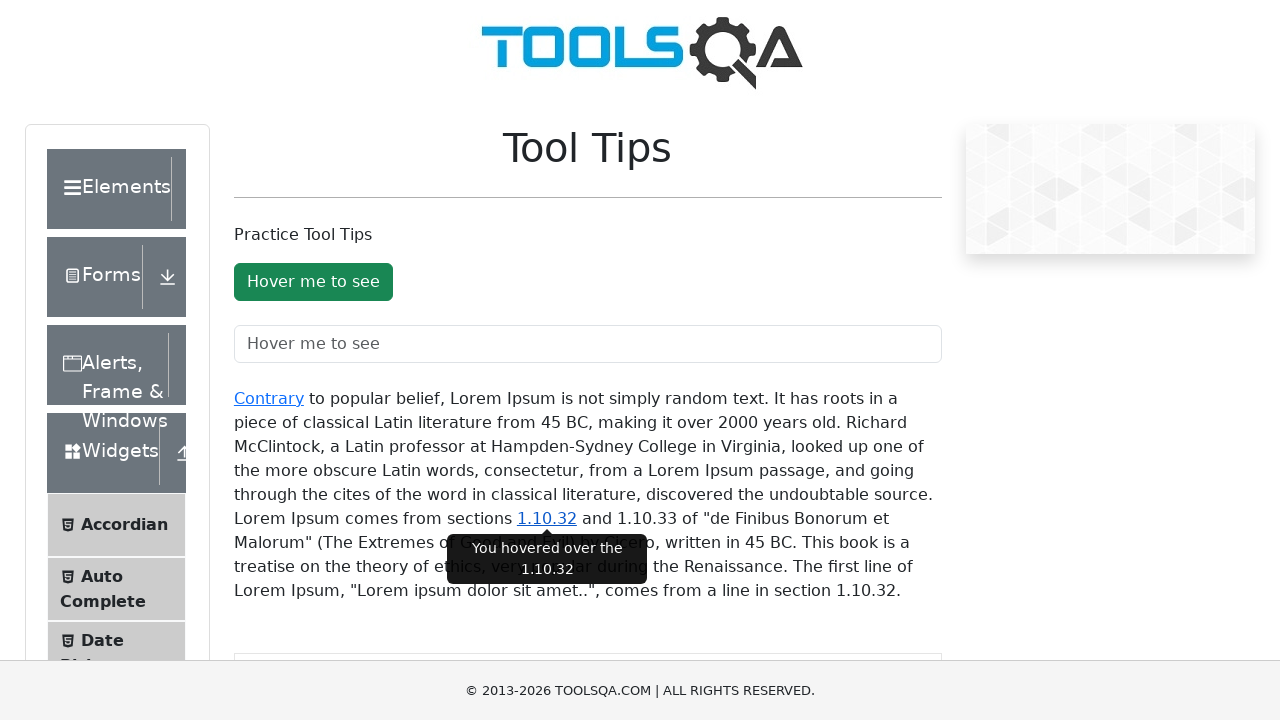

Retrieved aria-describedby attribute from '1.10.32' link: 'sectionToolTip'
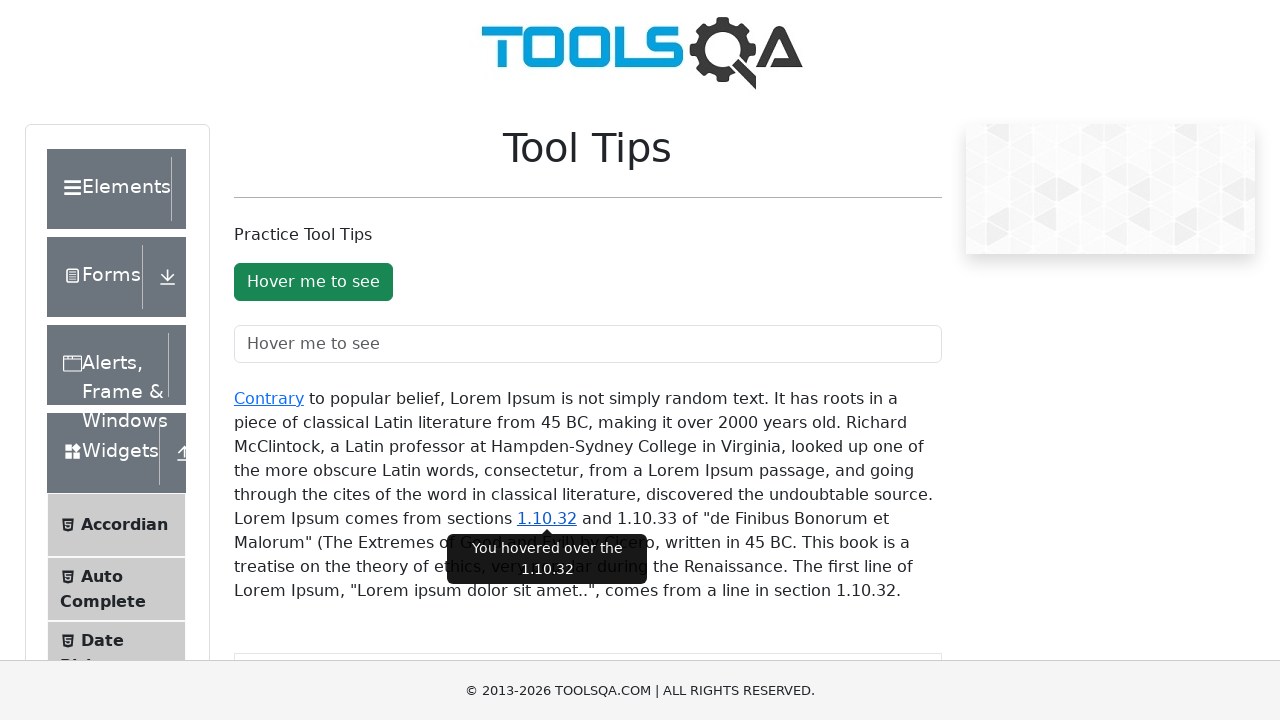

Verified '1.10.32' link tooltip aria-describedby is 'sectionToolTip'
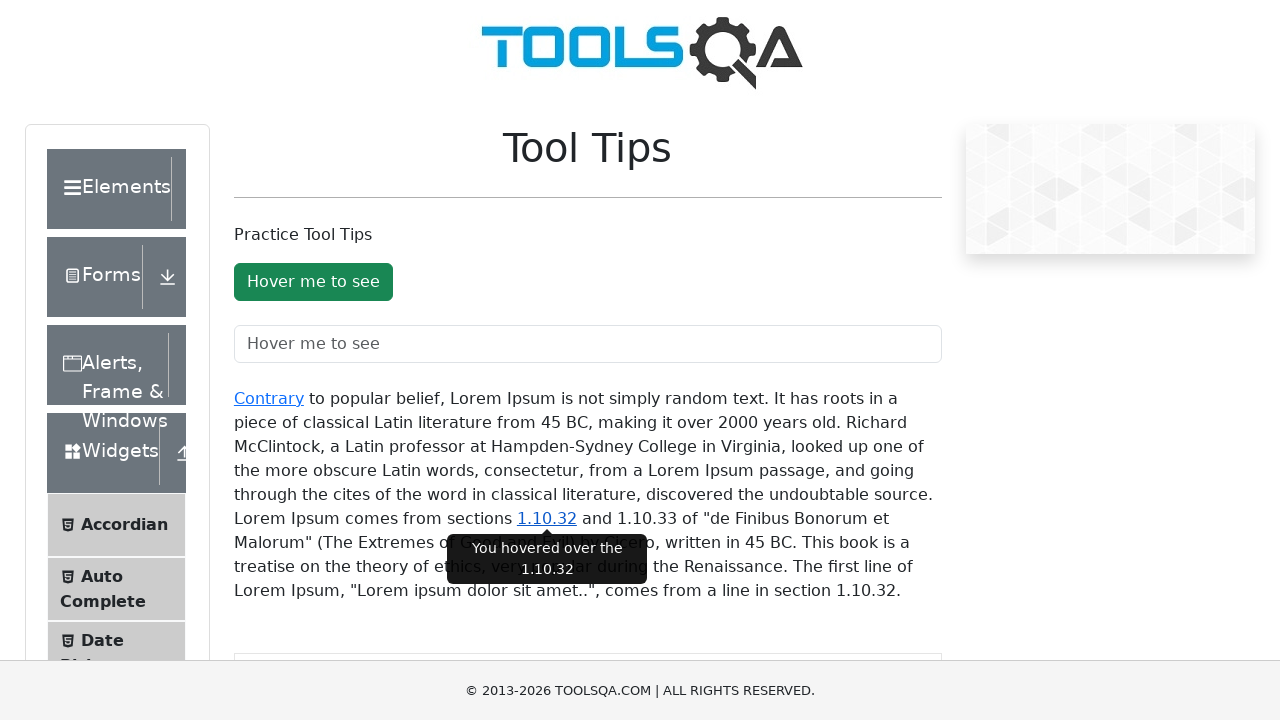

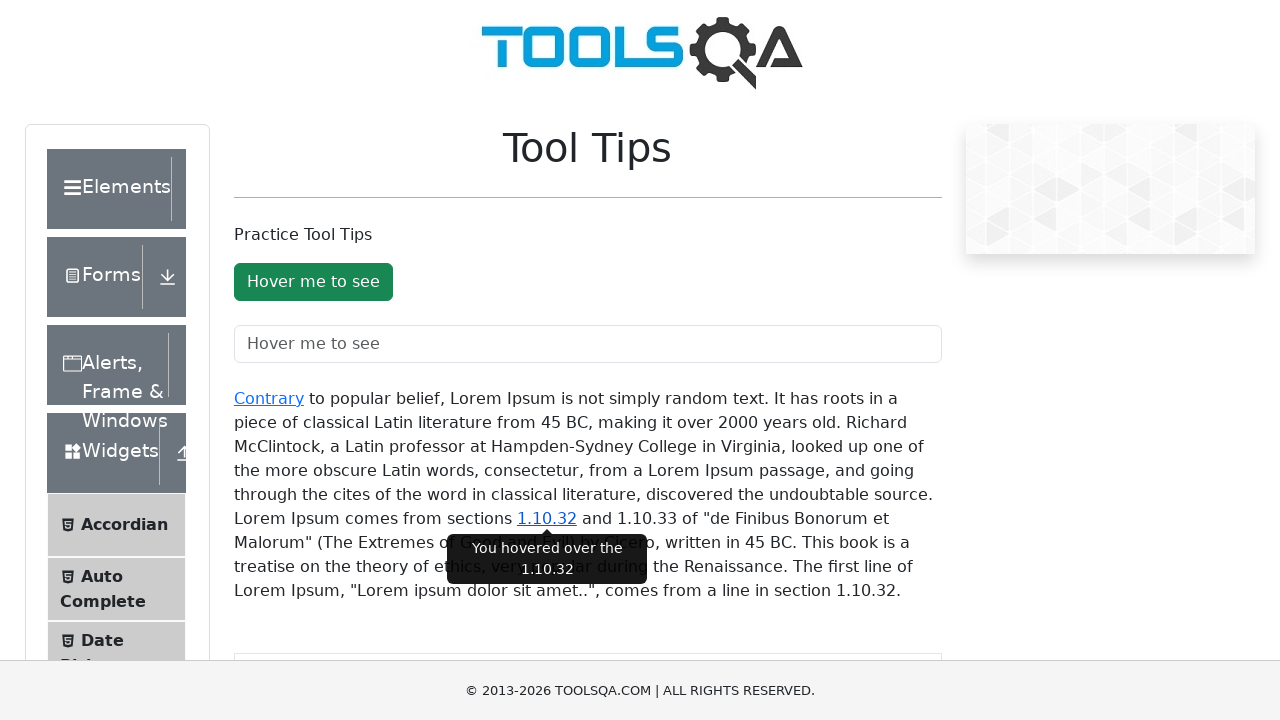